Navigates to the Travian game server homepage and waits for the page to load

Starting URL: https://ts3.x1.international.travian.com/

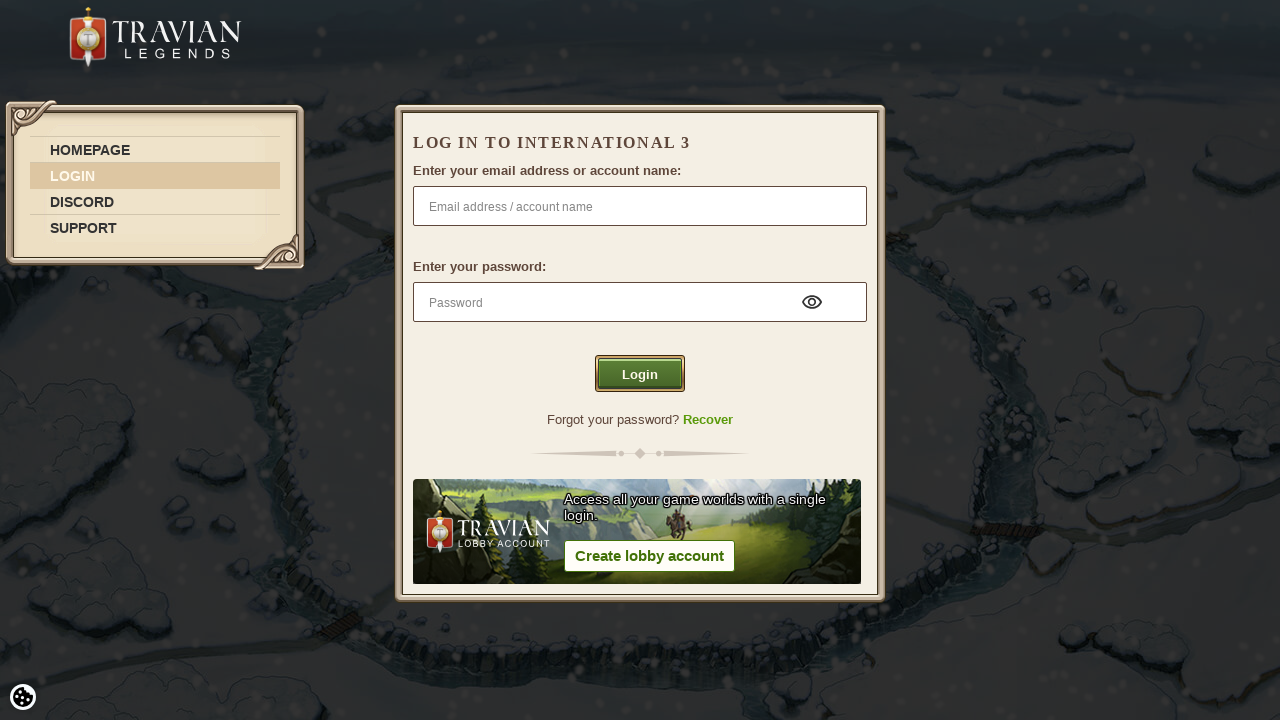

Waited for page to reach domcontentloaded state on Travian game server homepage
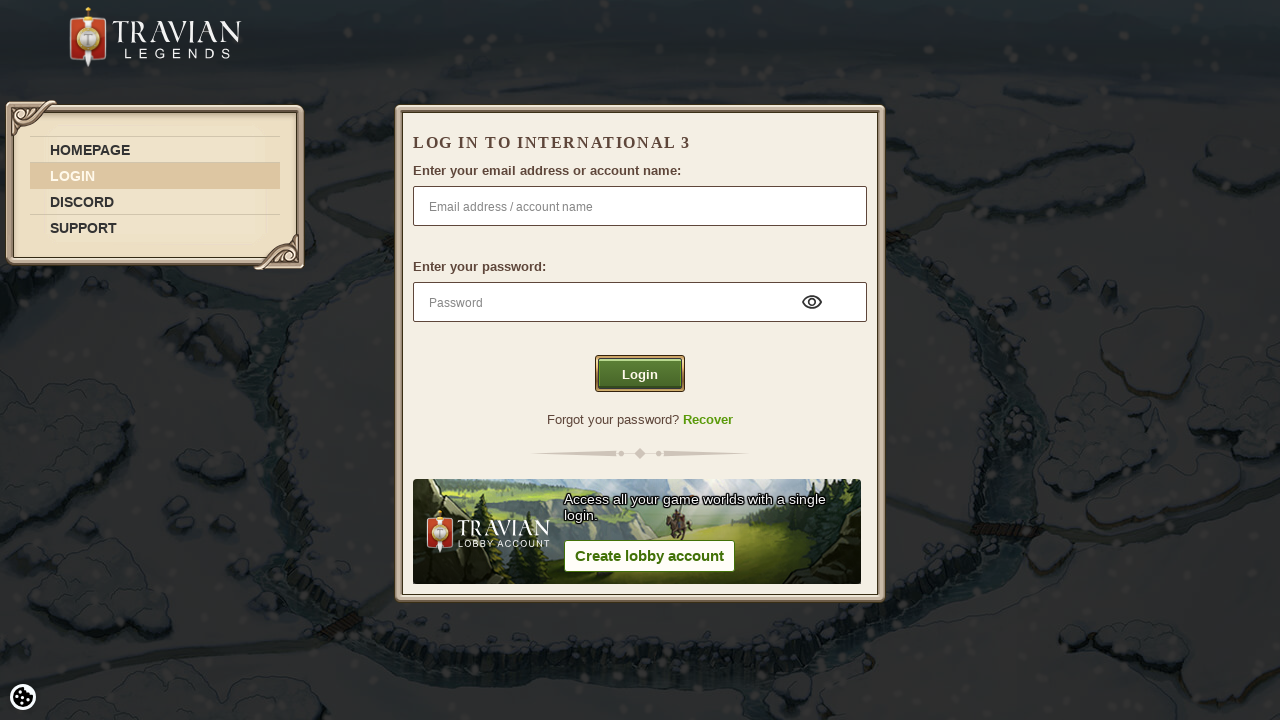

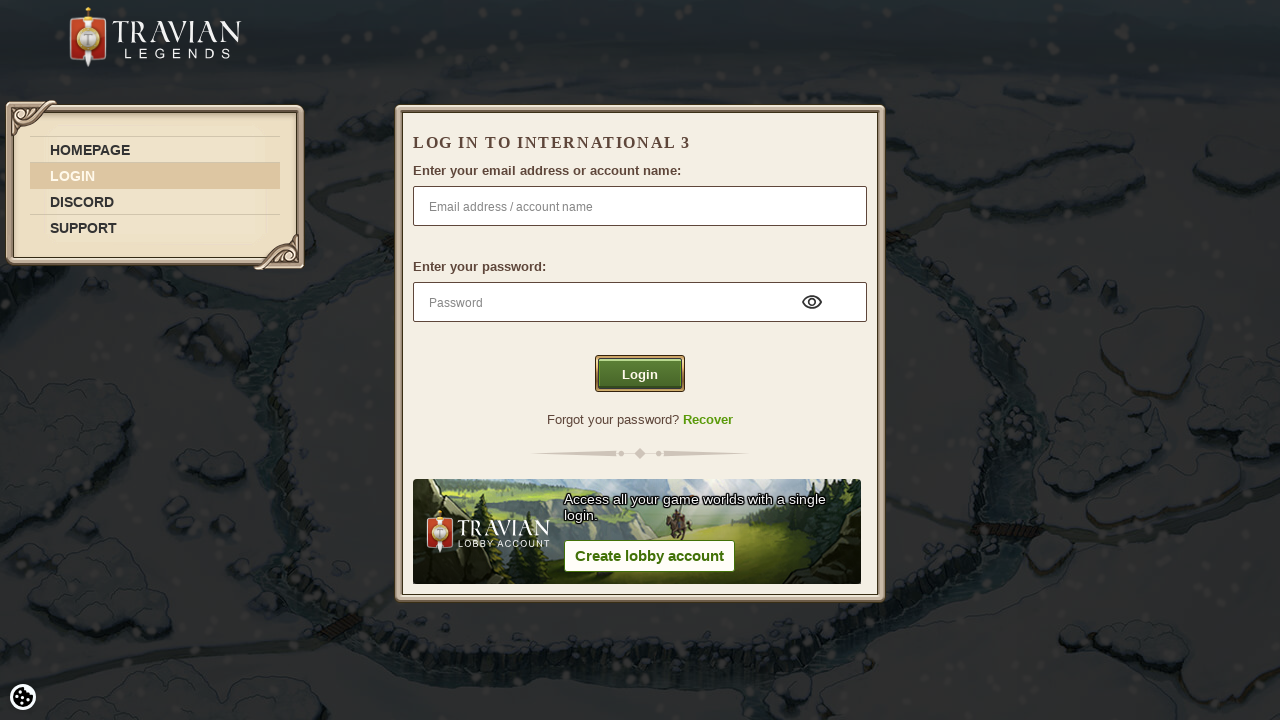